Tests loading behavior with explicit wait by clicking the green loading button and using explicit waits to verify state transitions

Starting URL: https://kristinek.github.io/site/examples/loading_color

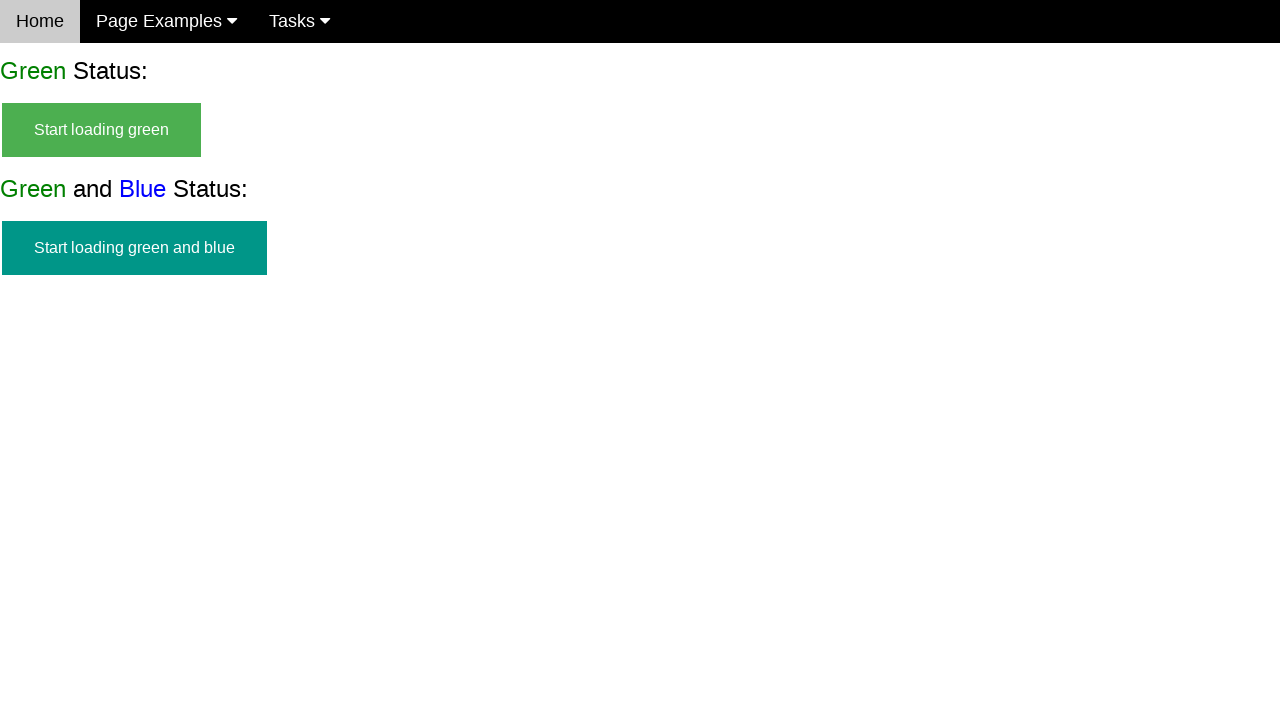

Clicked green loading button to start at (102, 130) on #start_green
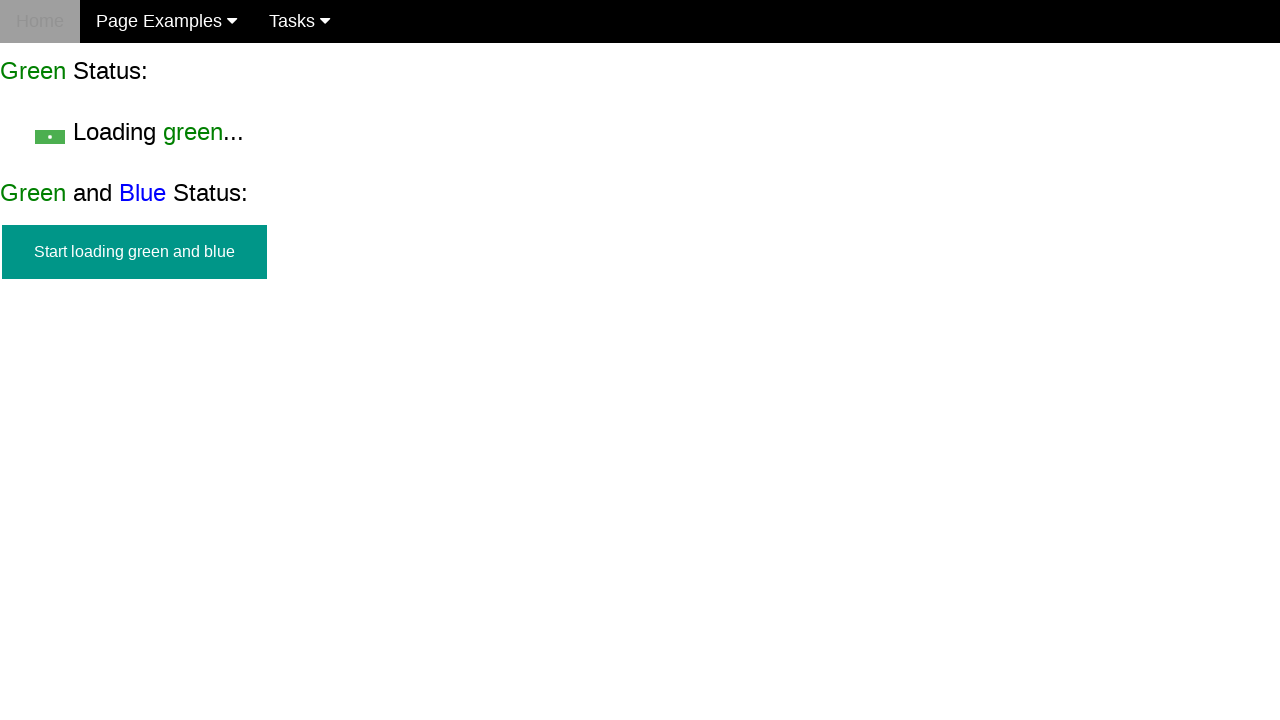

Green button is now hidden
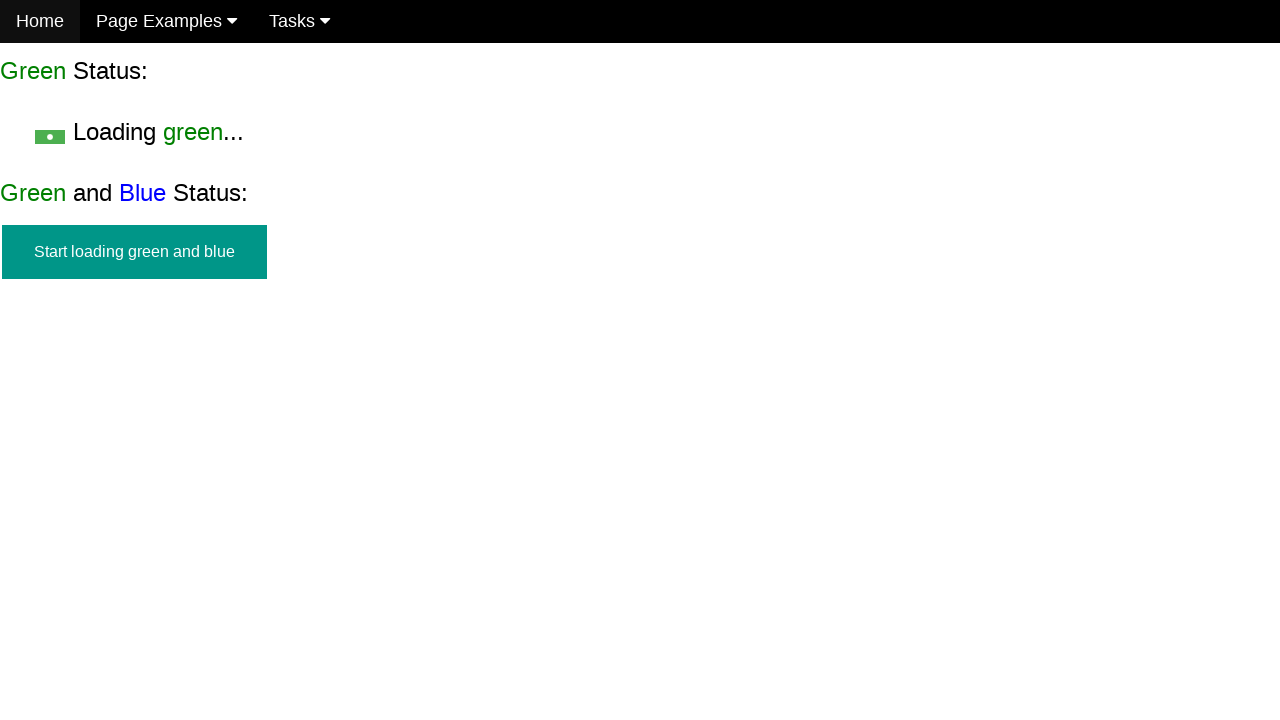

Green loading text is now visible
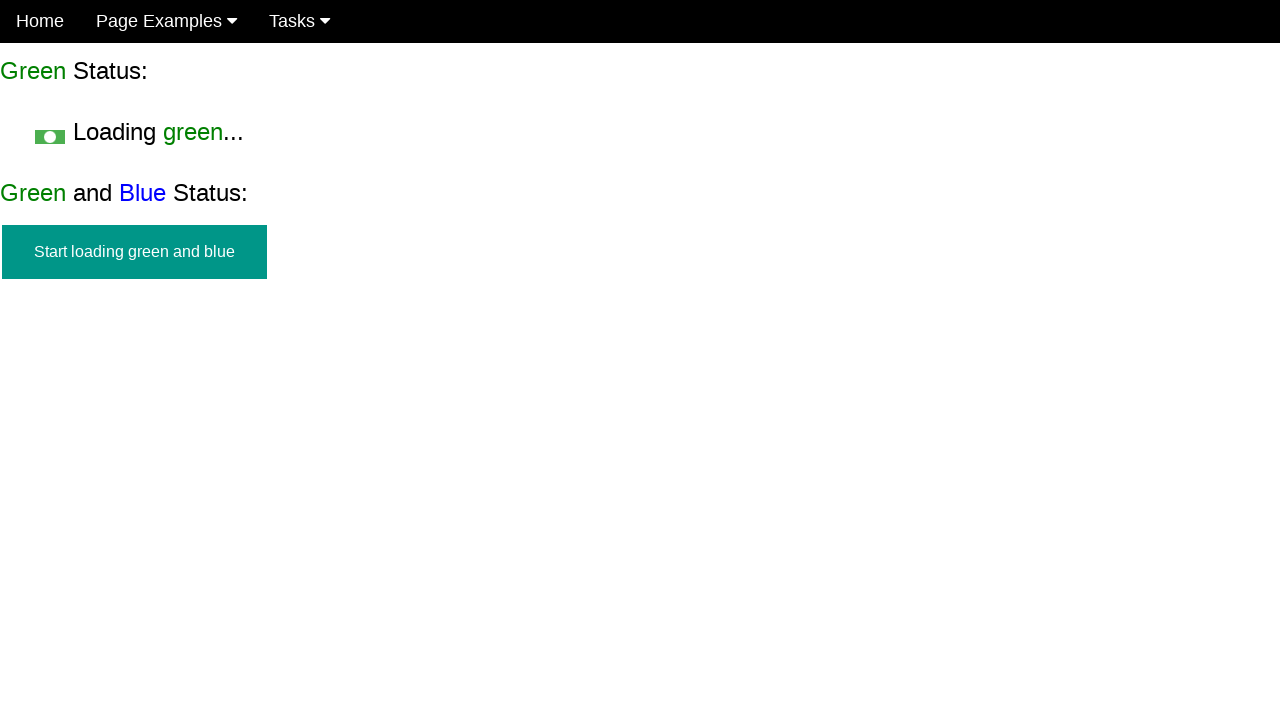

Green finish element appeared after loading completed
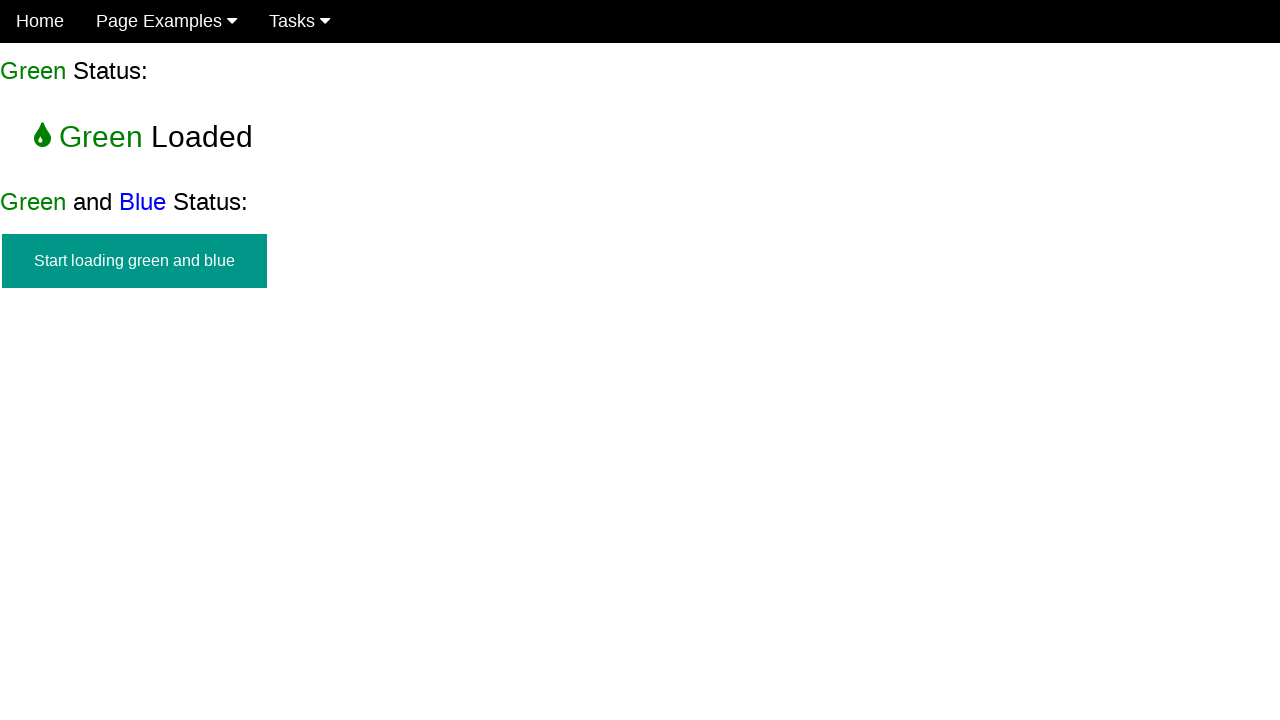

Green button remains hidden after loading
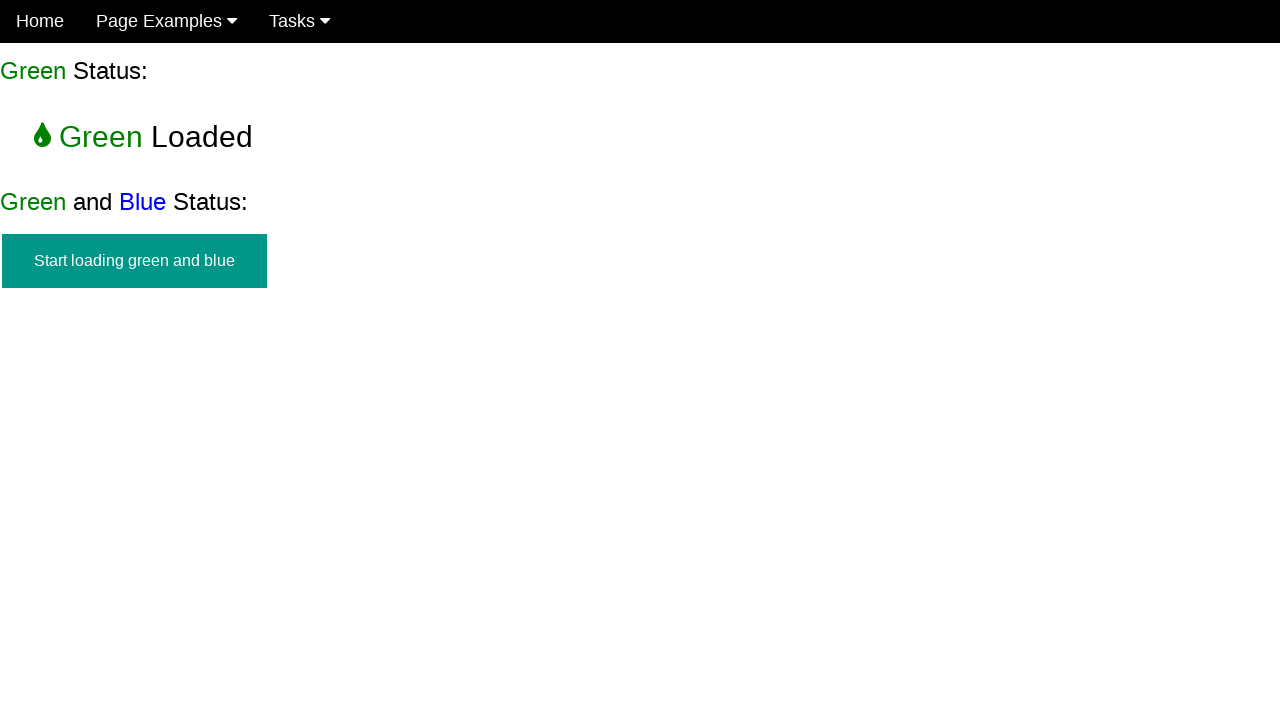

Green loading text is now hidden after completion
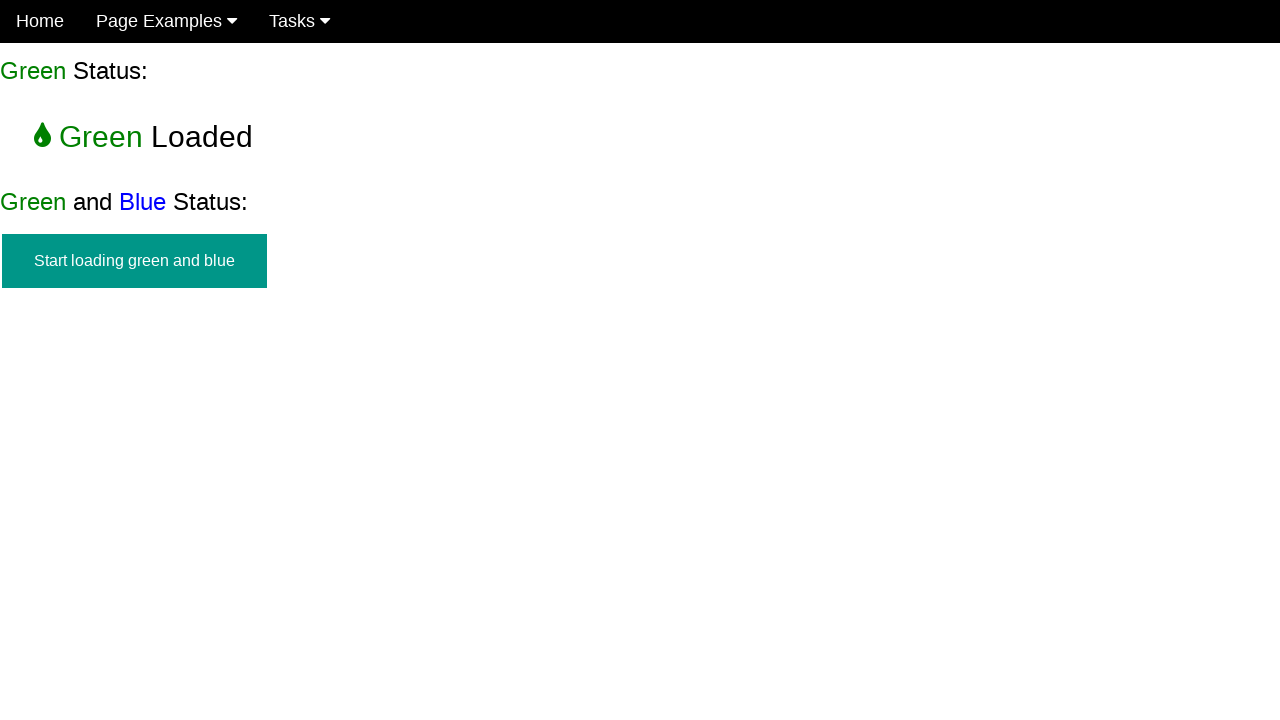

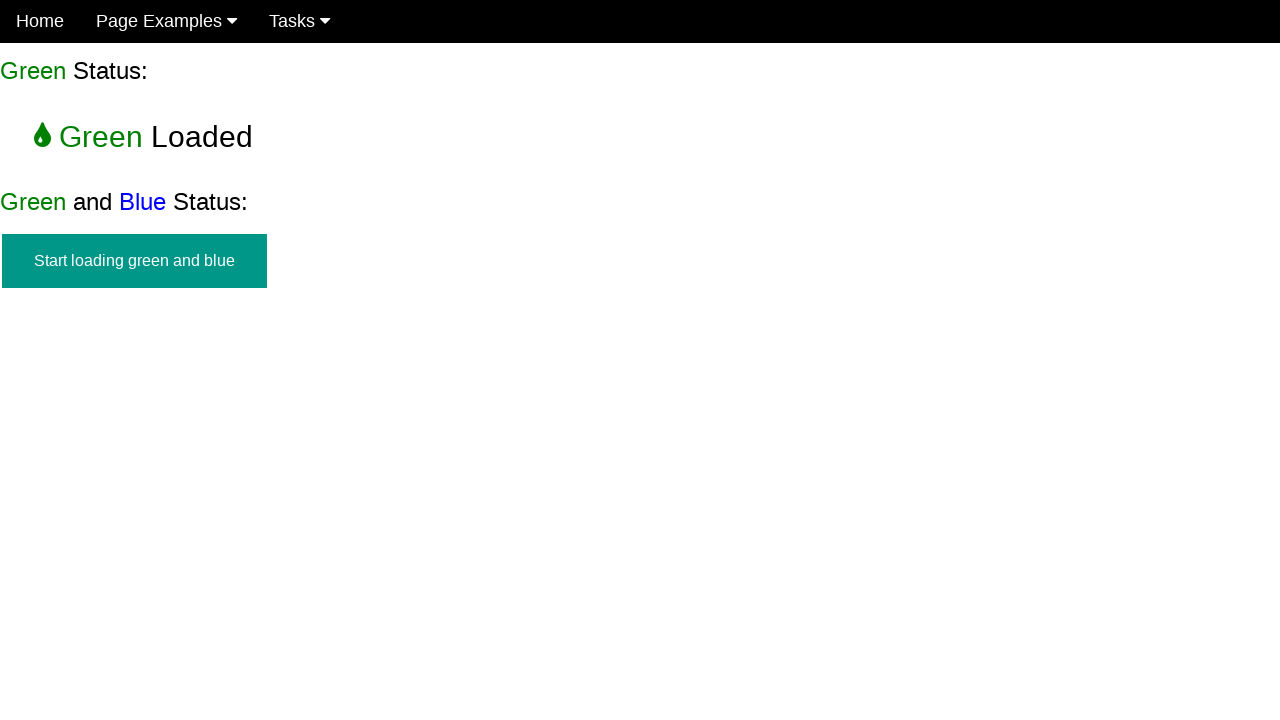